Fills out a practice form with personal details including name, email, gender, phone number, date of birth, subjects, hobbies, file upload, address, and state/city selections, then verifies the submitted data is displayed correctly.

Starting URL: https://demoqa.com/automation-practice-form

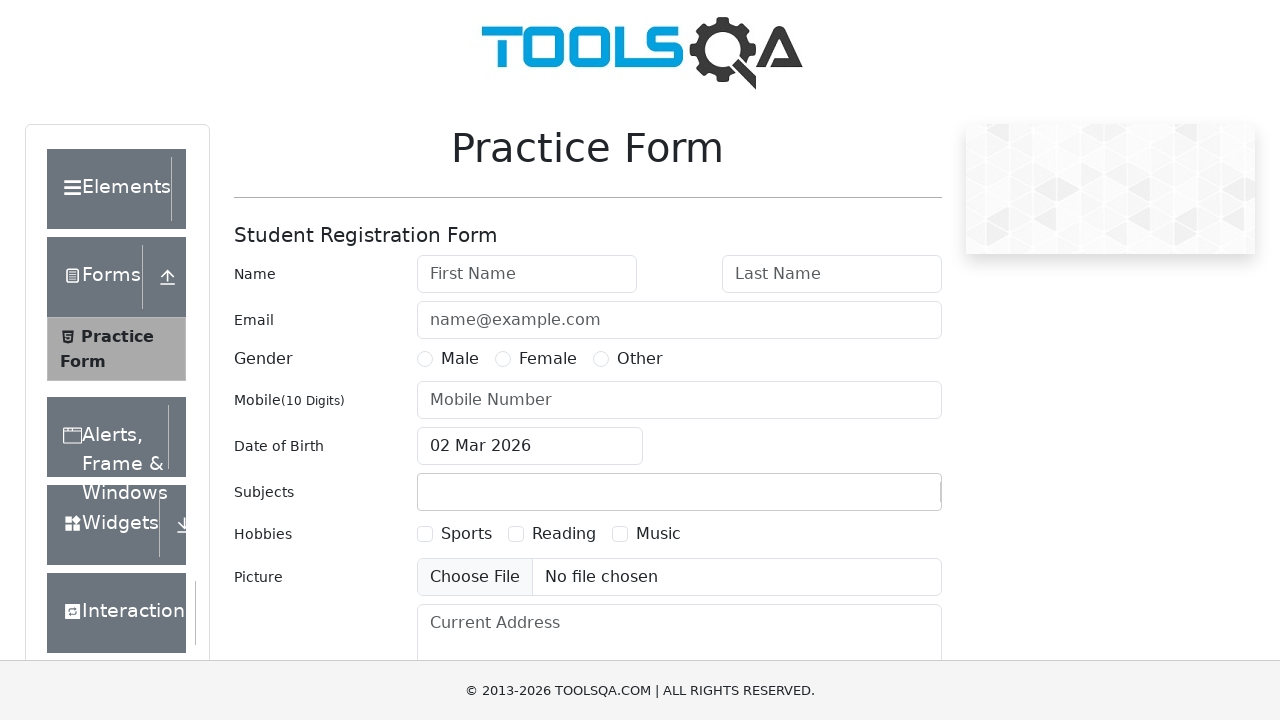

Removed footer element
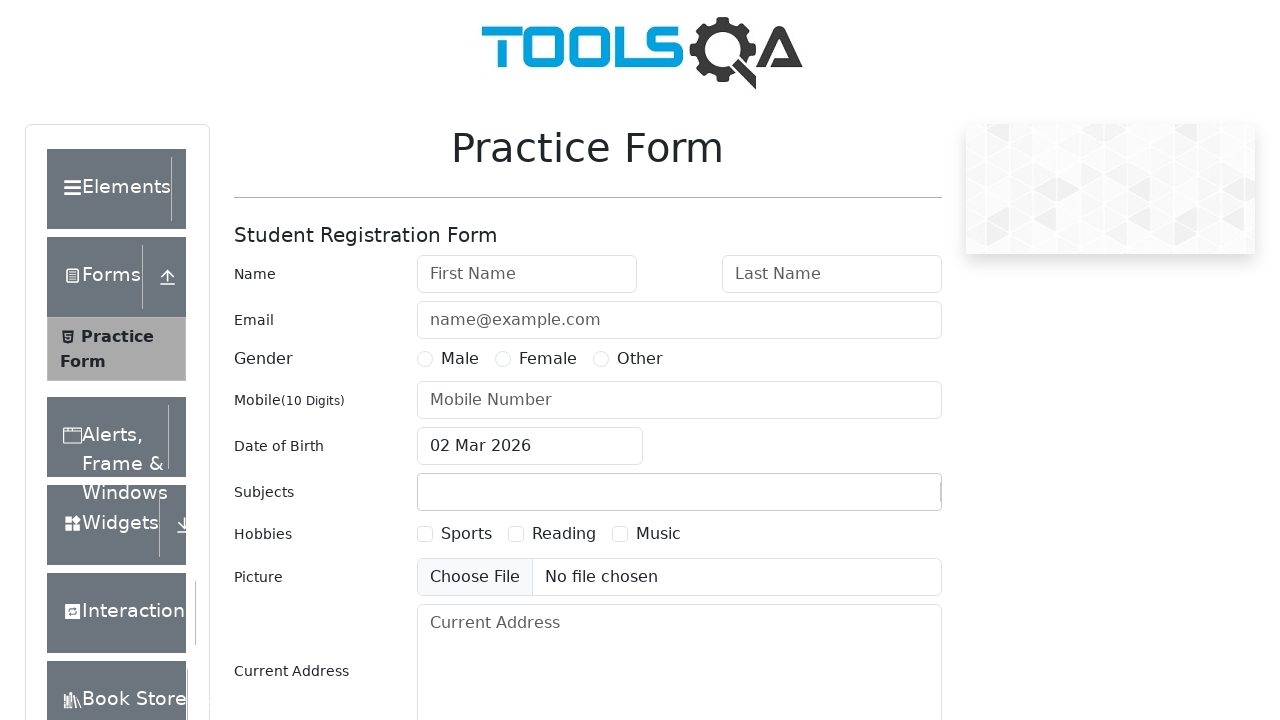

Removed fixed banner element
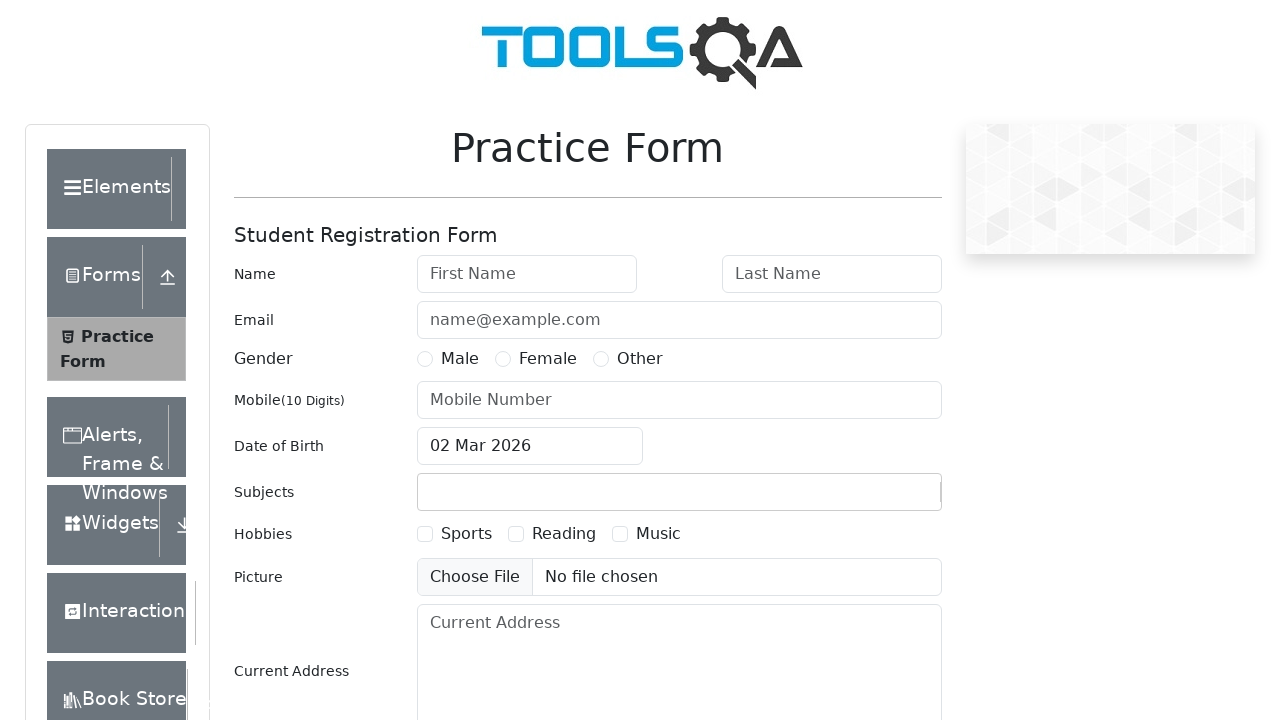

Filled first name field with 'Andrei' on #firstName
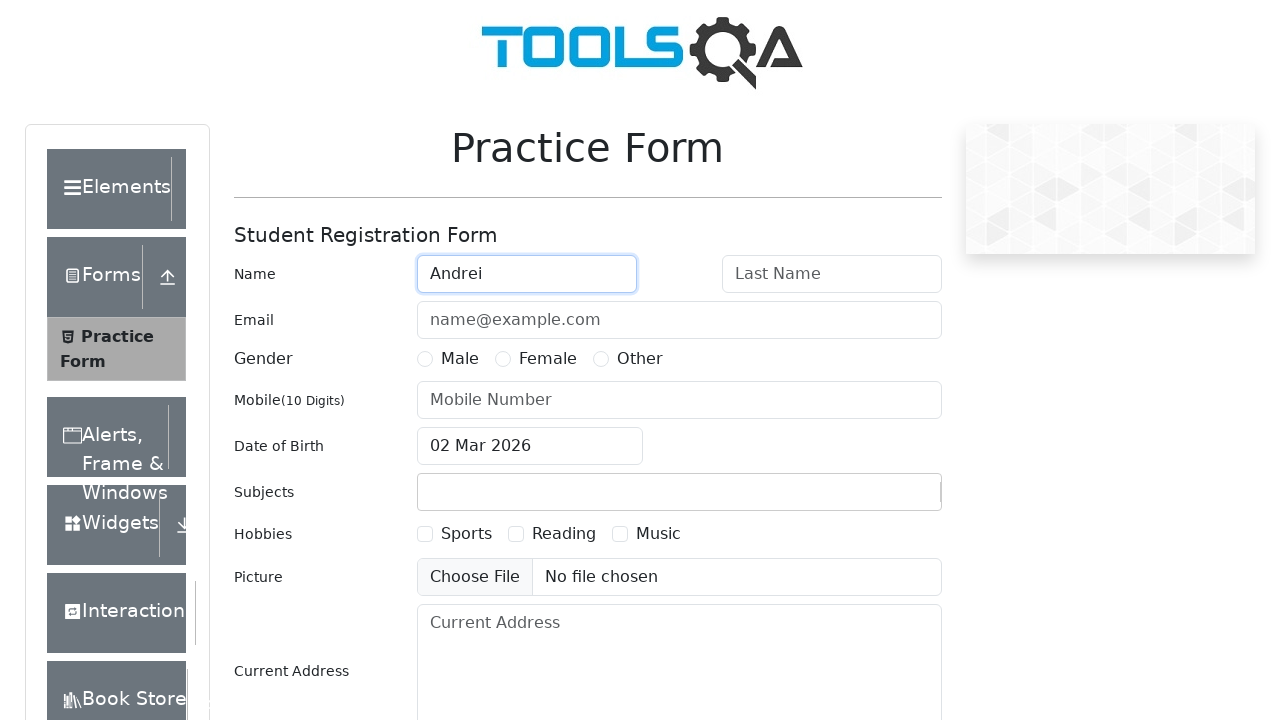

Filled last name field with 'Inov' on #lastName
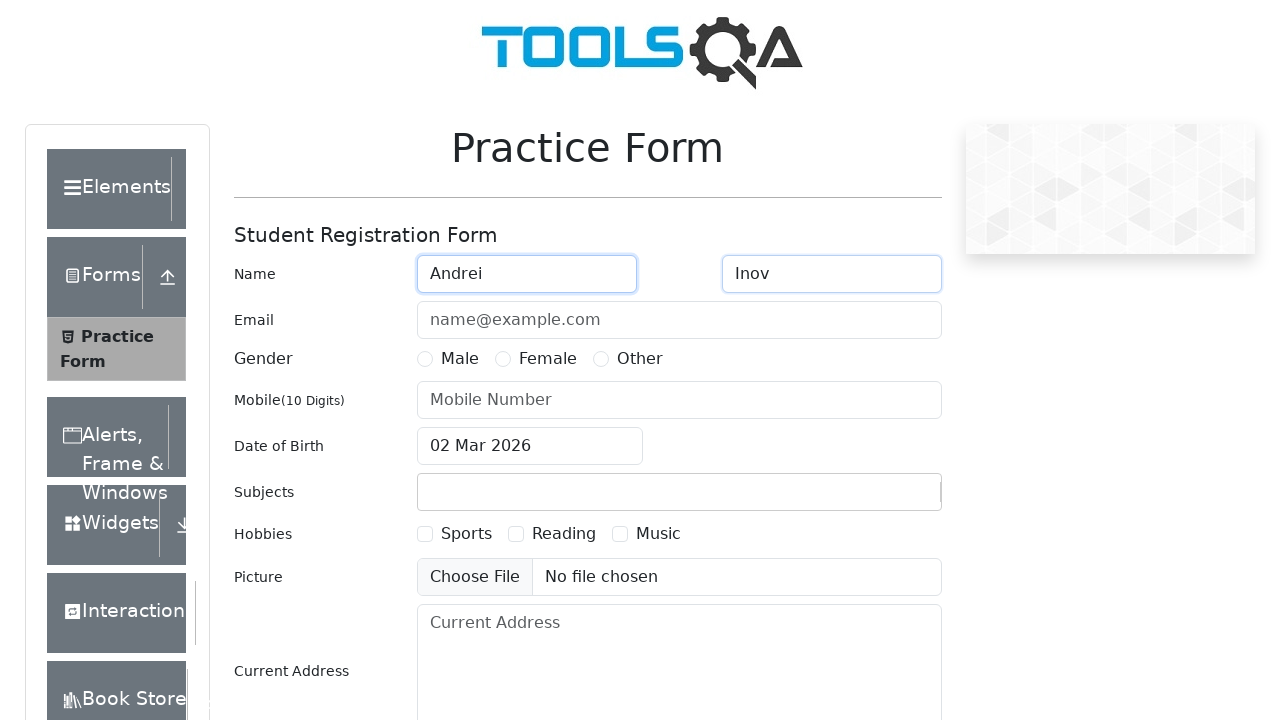

Filled email field with 'test@test.ru' on #userEmail
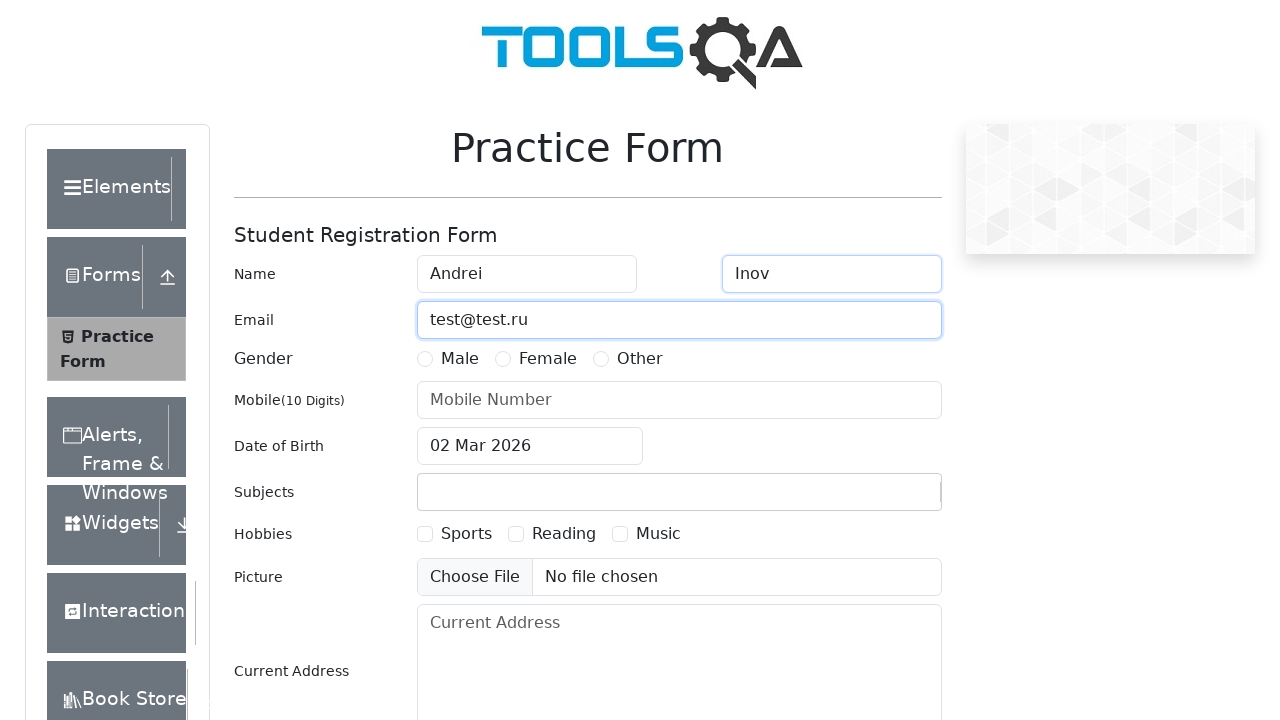

Selected Male gender option at (460, 359) on #genterWrapper >> text=Male
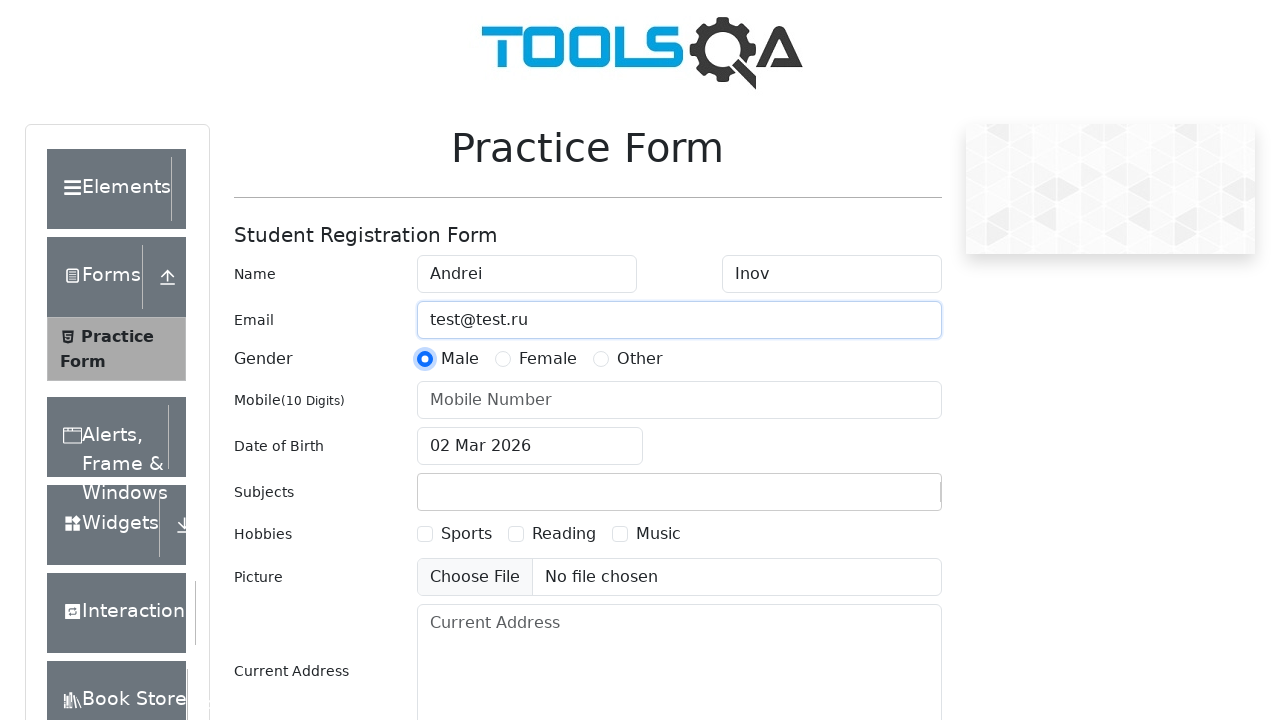

Filled phone number field with '7776665544' on #userNumber
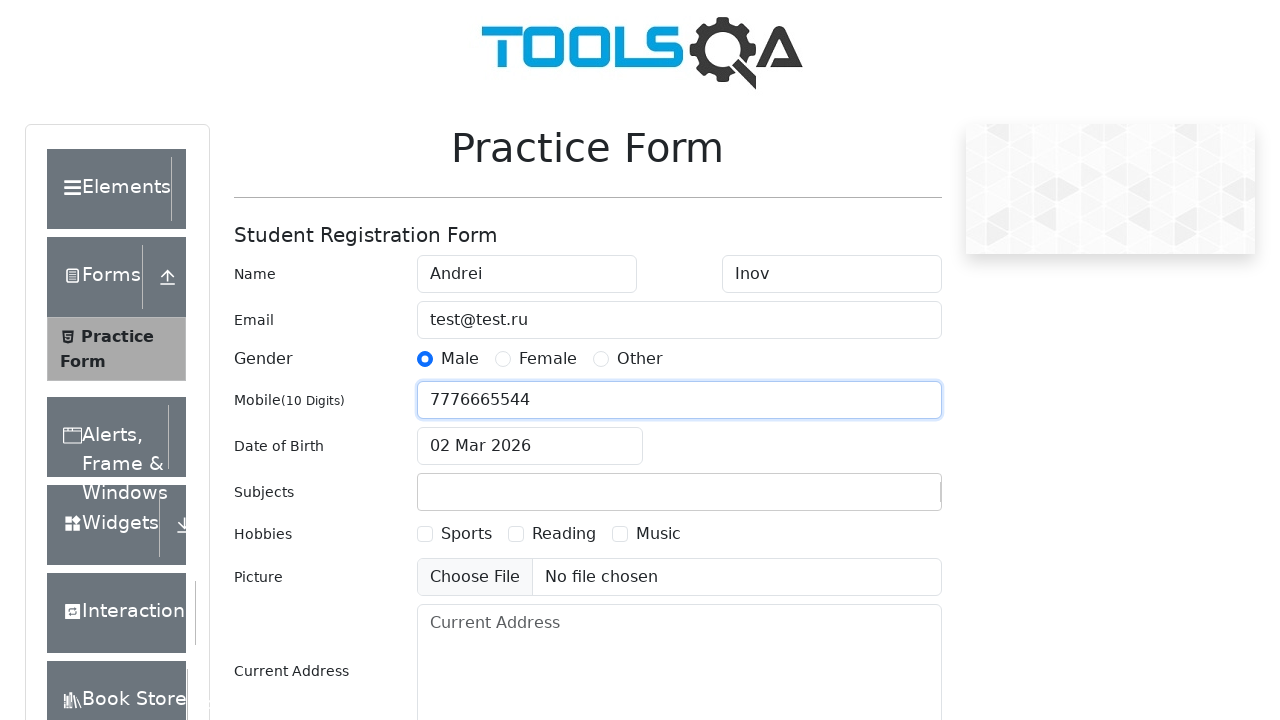

Opened date of birth picker at (530, 446) on #dateOfBirthInput
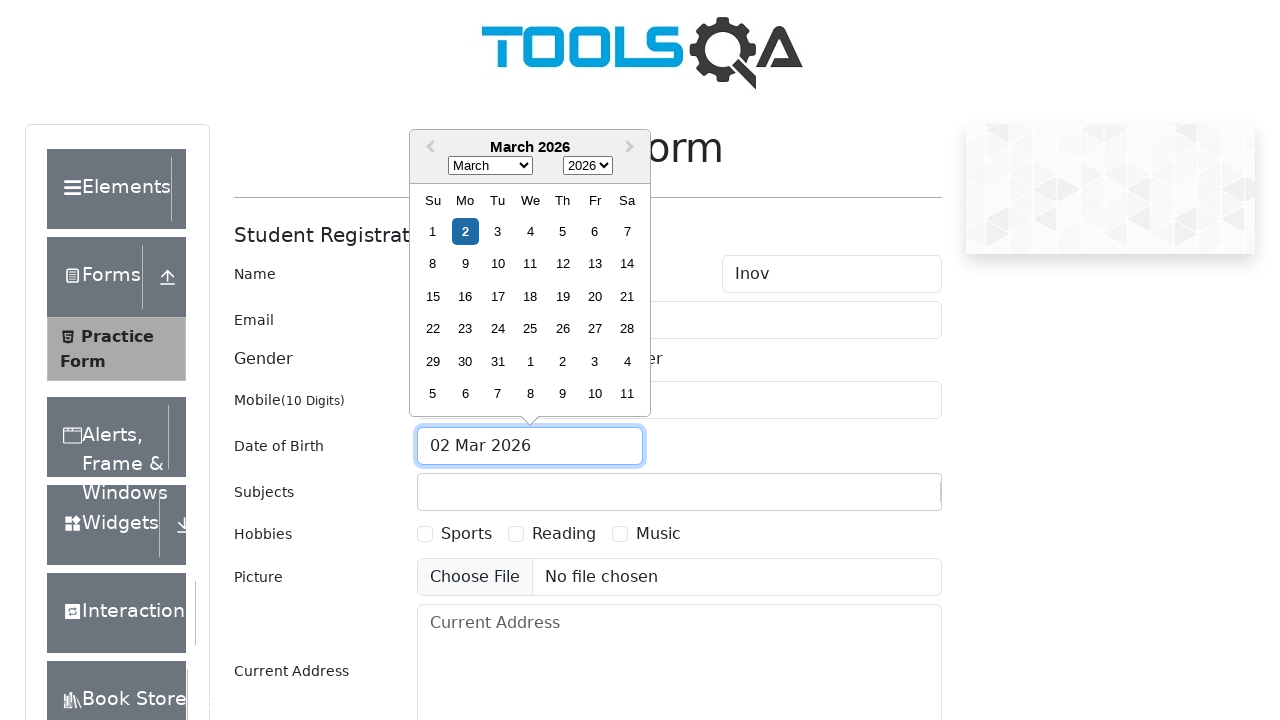

Selected May from month dropdown on .react-datepicker__month-select
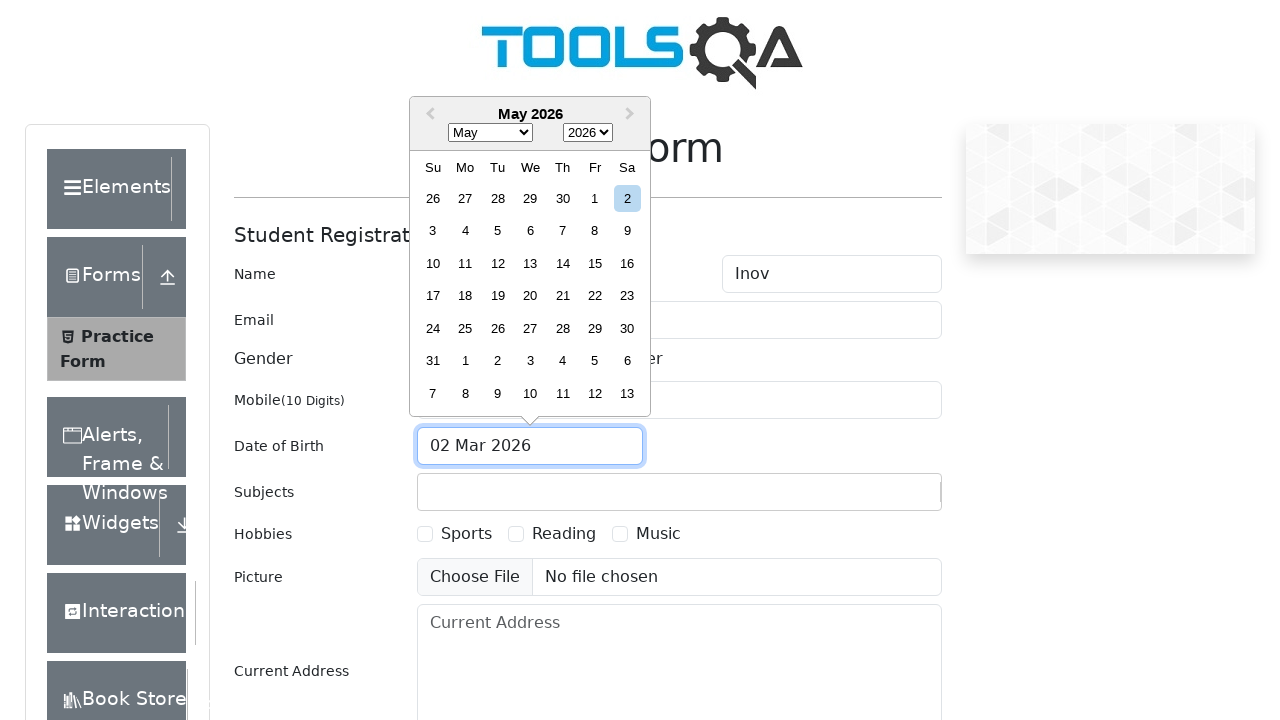

Selected 2005 from year dropdown on .react-datepicker__year-select
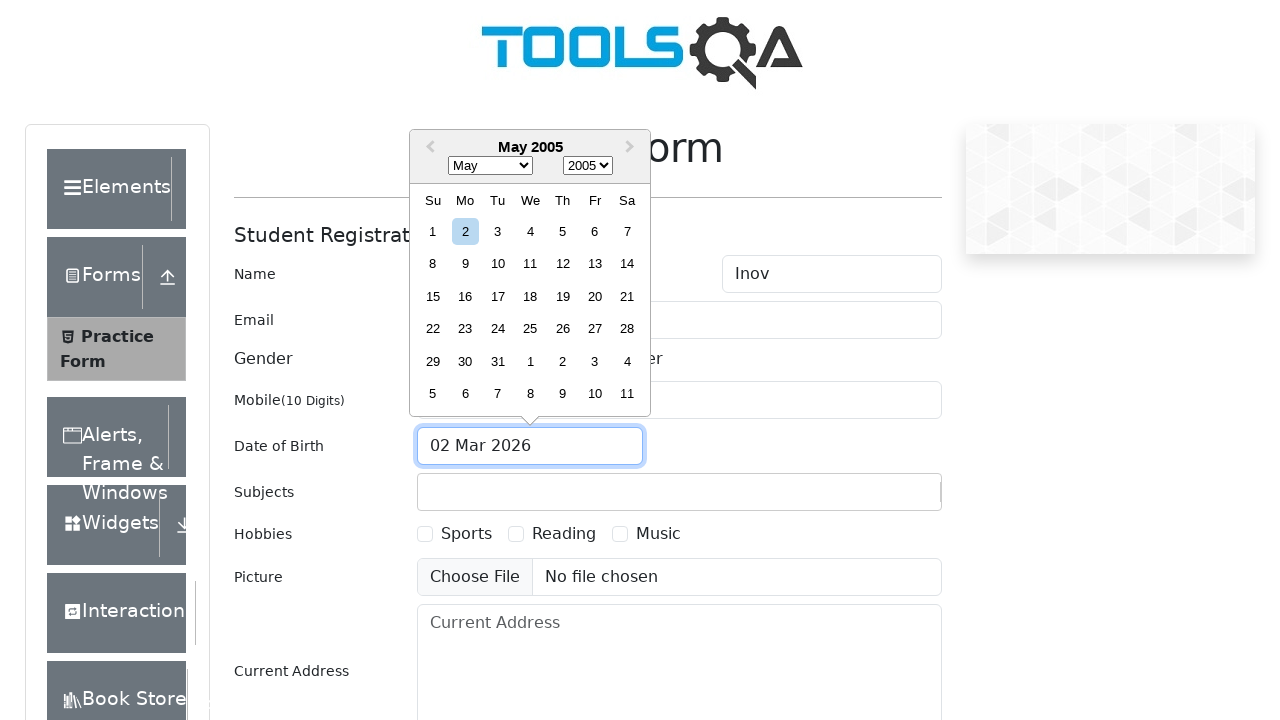

Selected day 3 from date picker at (498, 231) on div.react-datepicker__day:has-text('3'):not(.react-datepicker__day--outside-mont
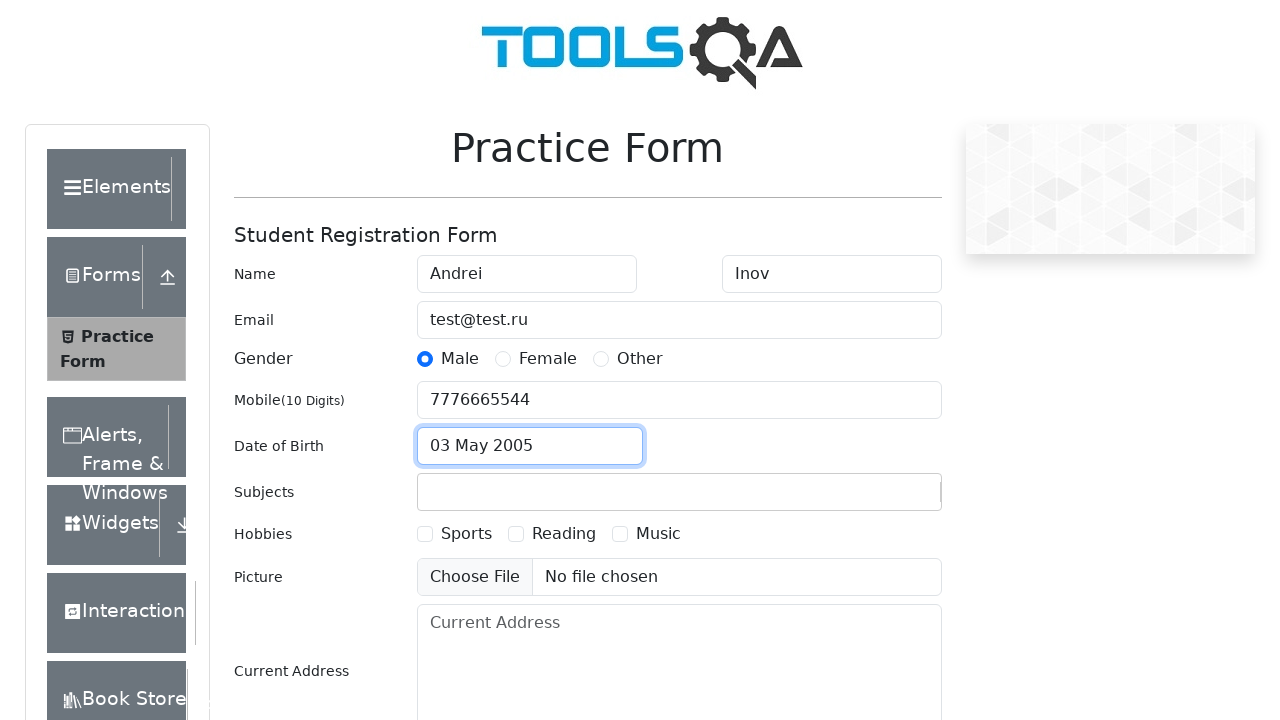

Filled subjects field with 'Maths' on #subjectsInput
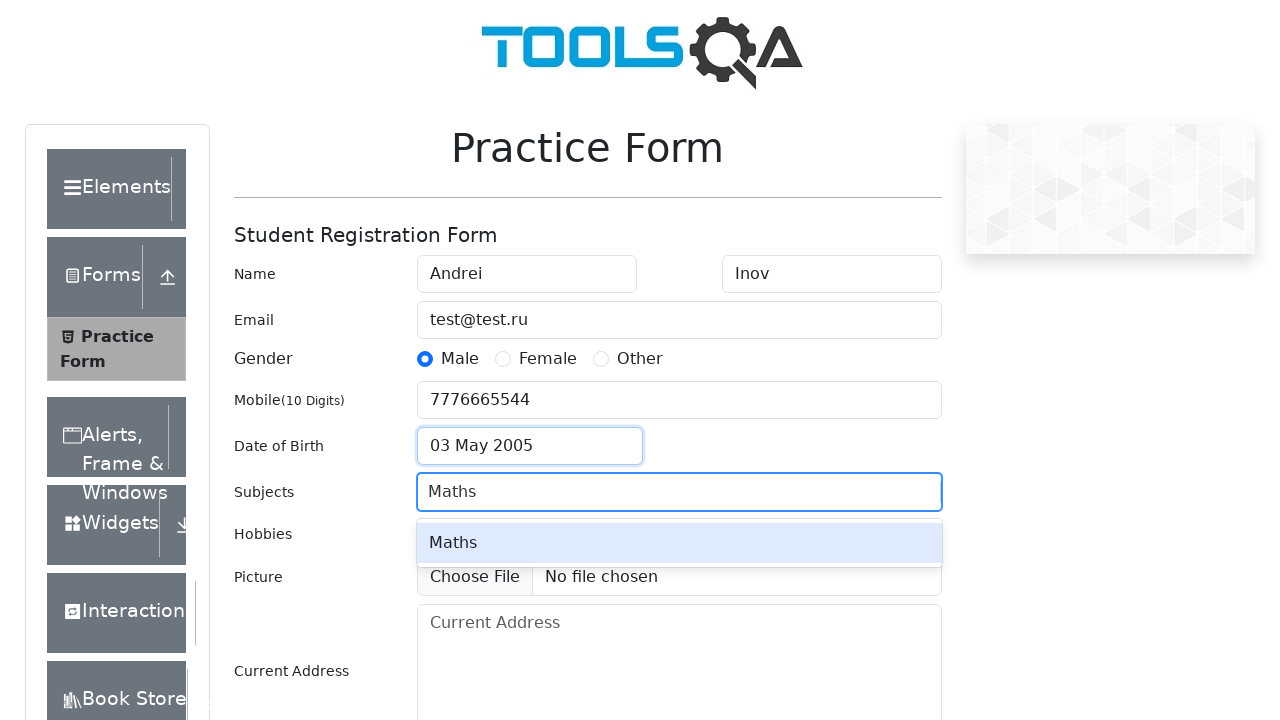

Pressed Enter to confirm Maths subject on #subjectsInput
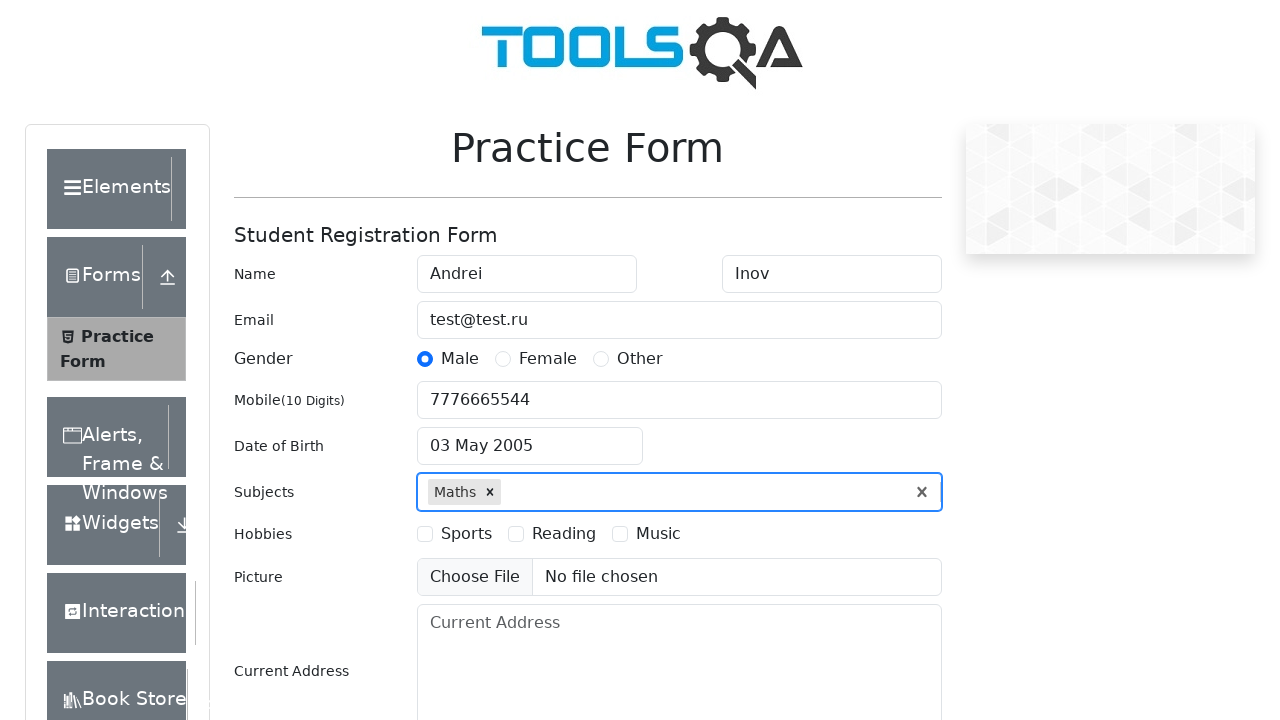

Selected Music hobby at (658, 534) on #hobbiesWrapper >> text=Music
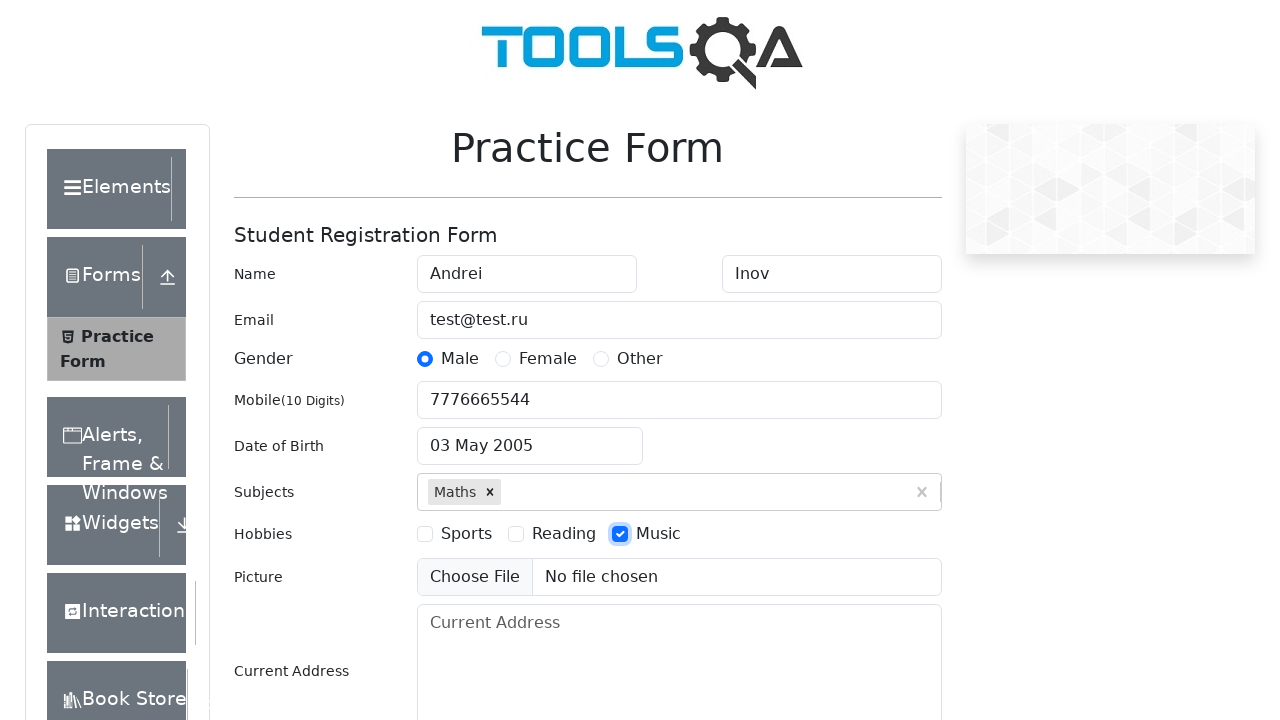

Filled address field with 'Some address' on #currentAddress
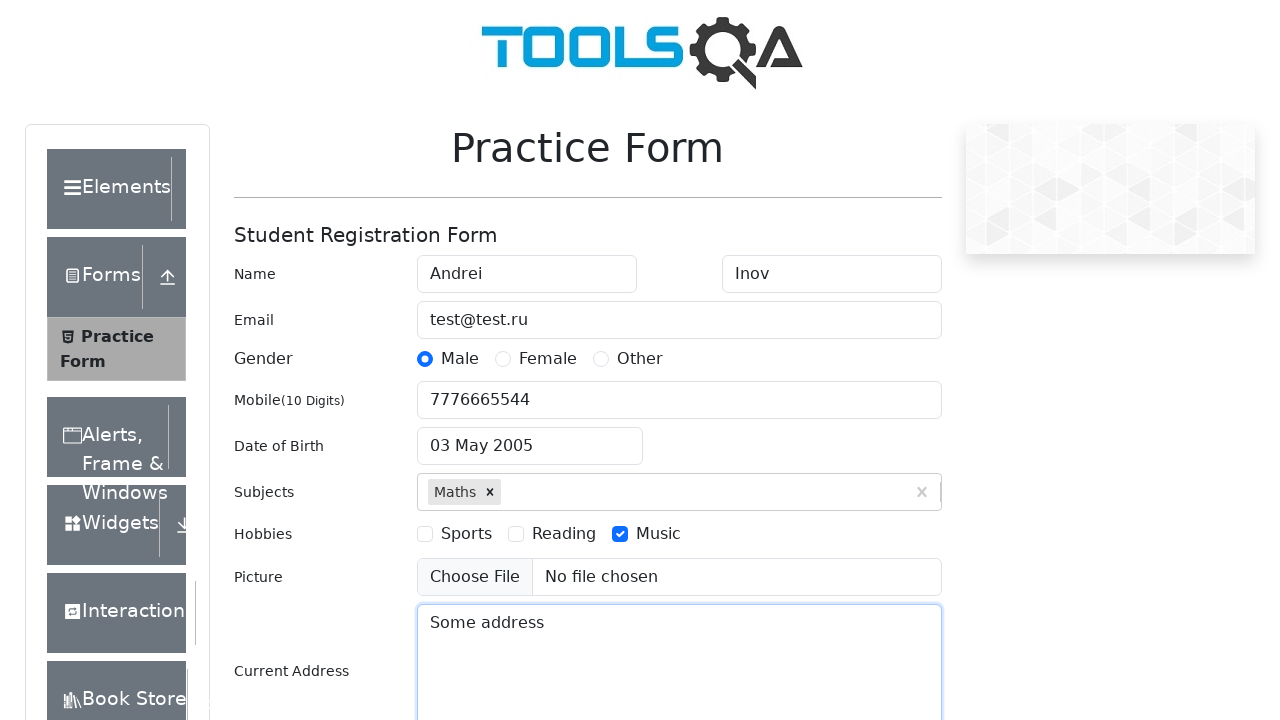

Clicked on state dropdown at (527, 437) on #state
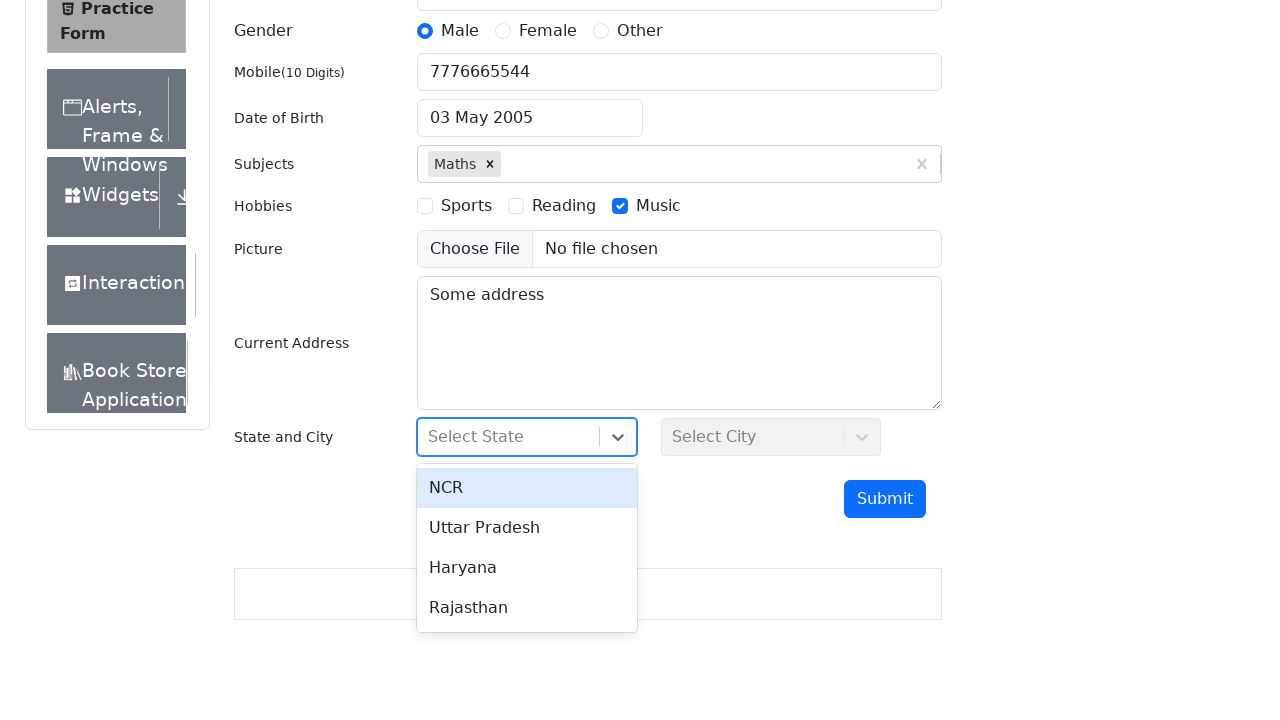

Filled state search field with 'NCR' on #react-select-3-input
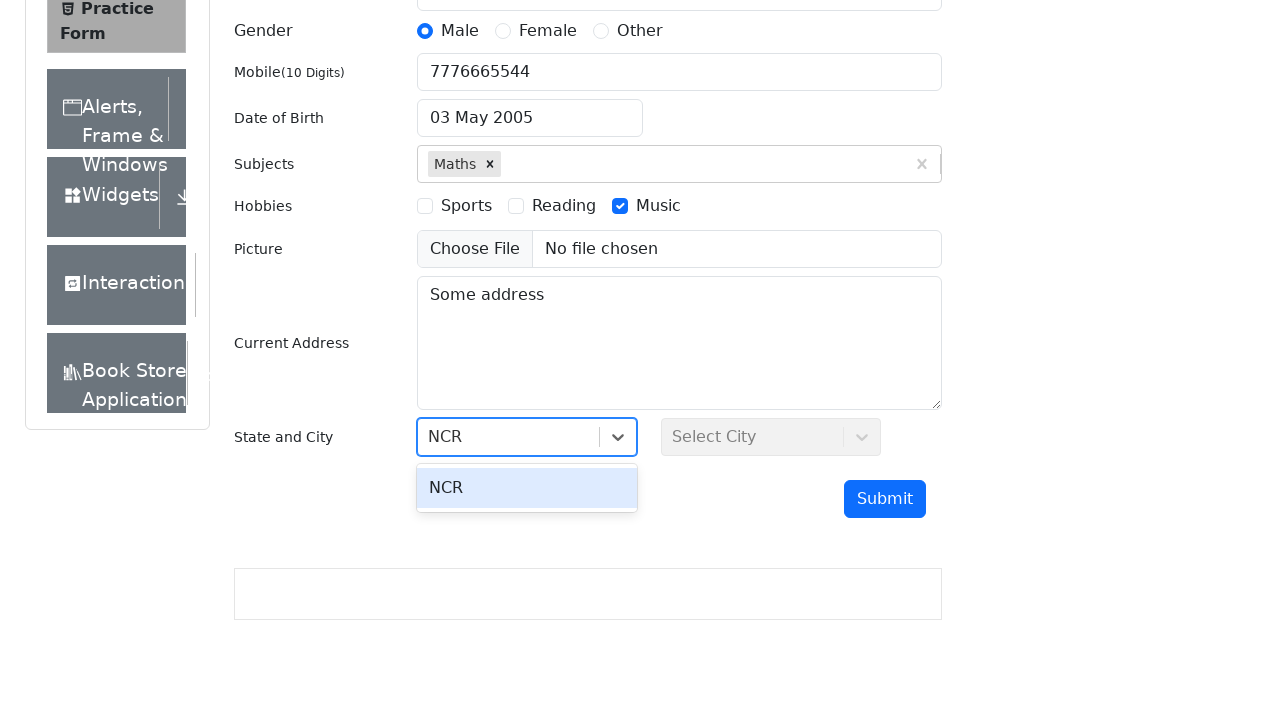

Pressed Enter to select NCR state on #react-select-3-input
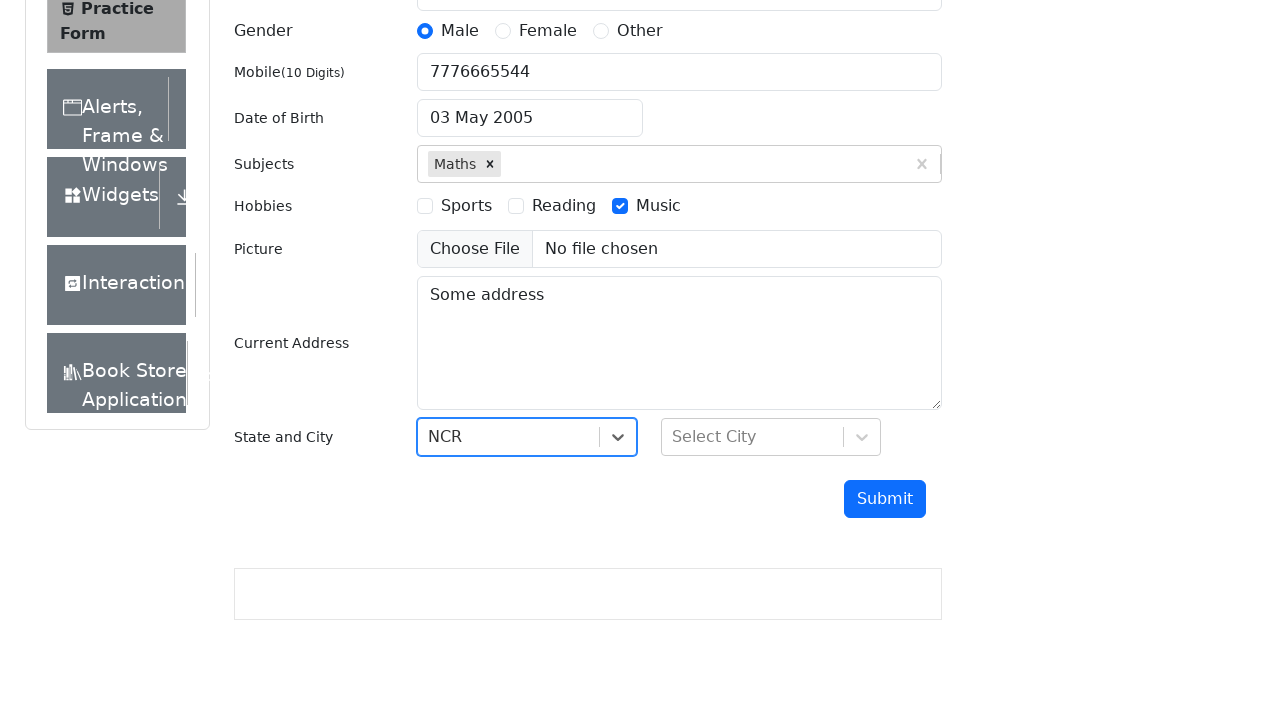

Clicked on city dropdown at (771, 437) on #city
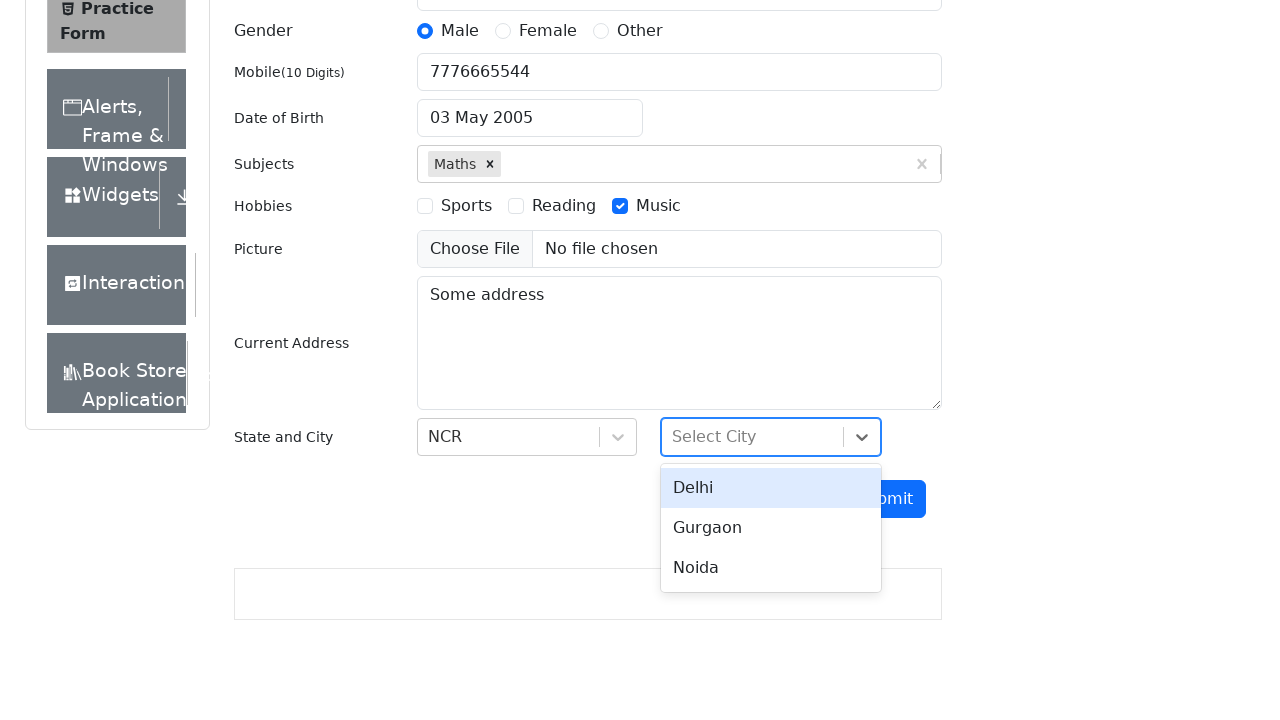

Filled city search field with 'Delhi' on #react-select-4-input
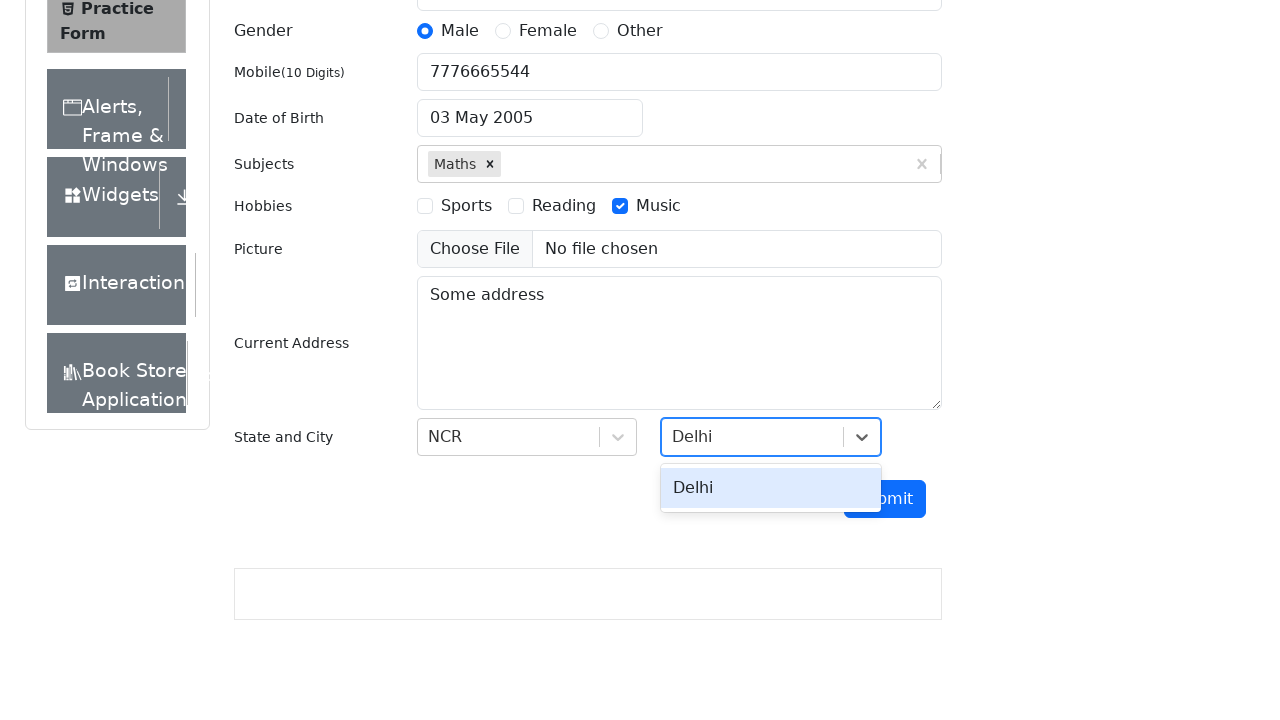

Pressed Enter to select Delhi city on #react-select-4-input
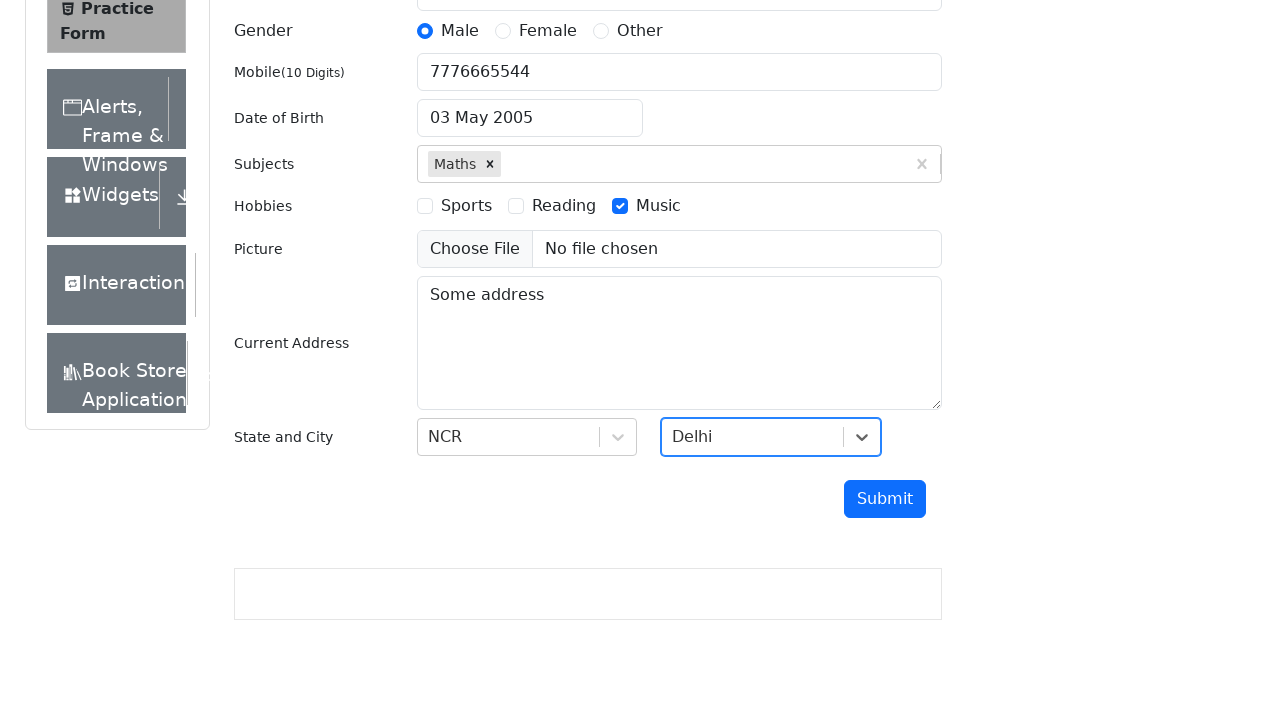

Clicked submit button to submit the form at (885, 499) on #submit
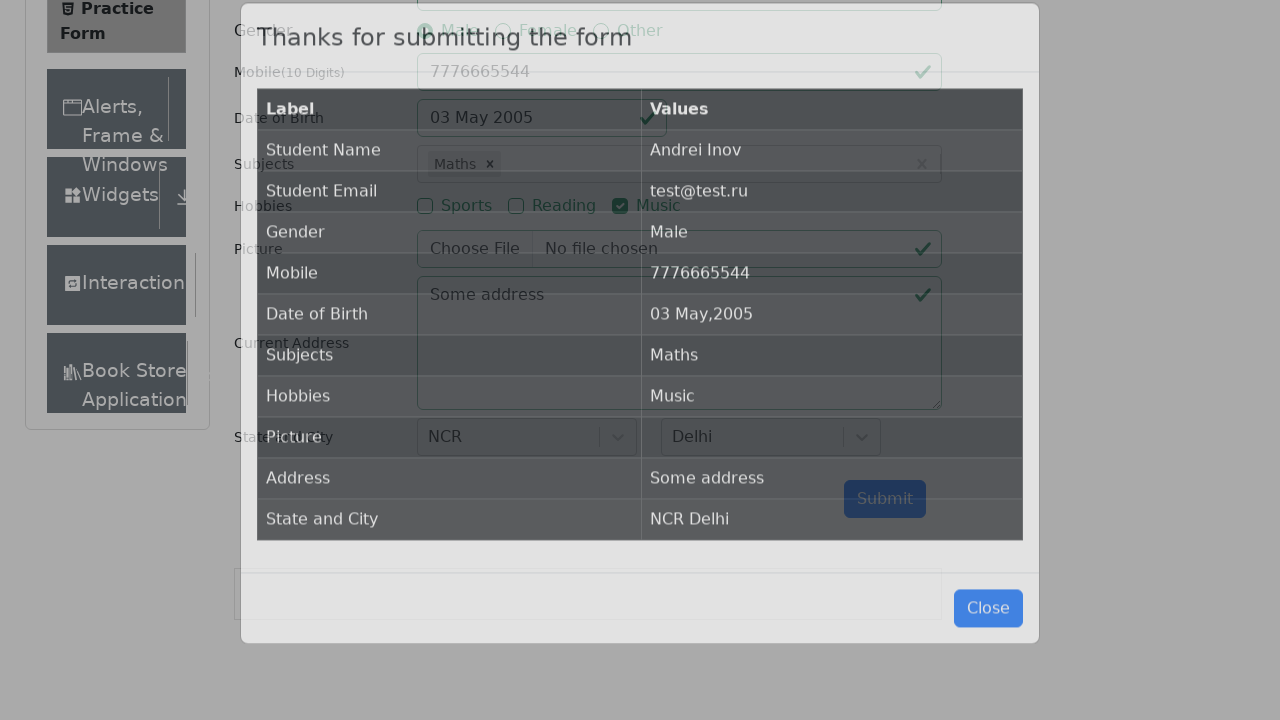

Submission results table became visible
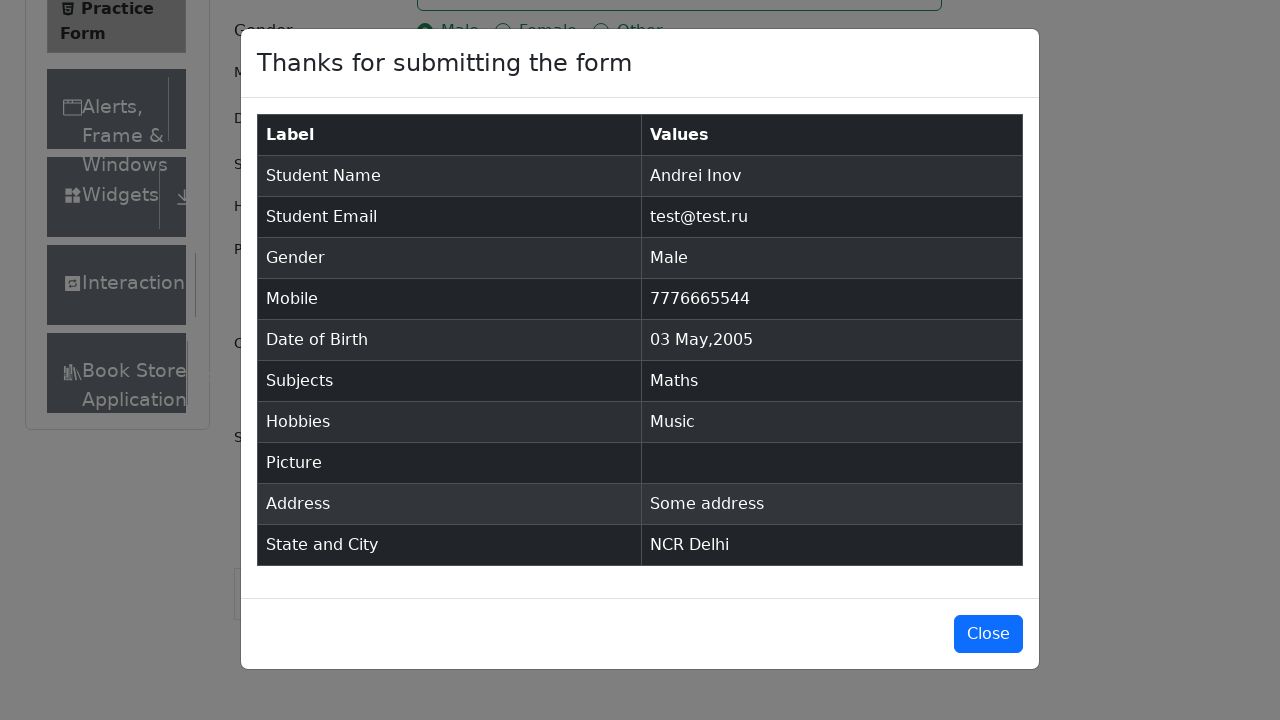

Verified full name 'Andrei Inov' displayed in results
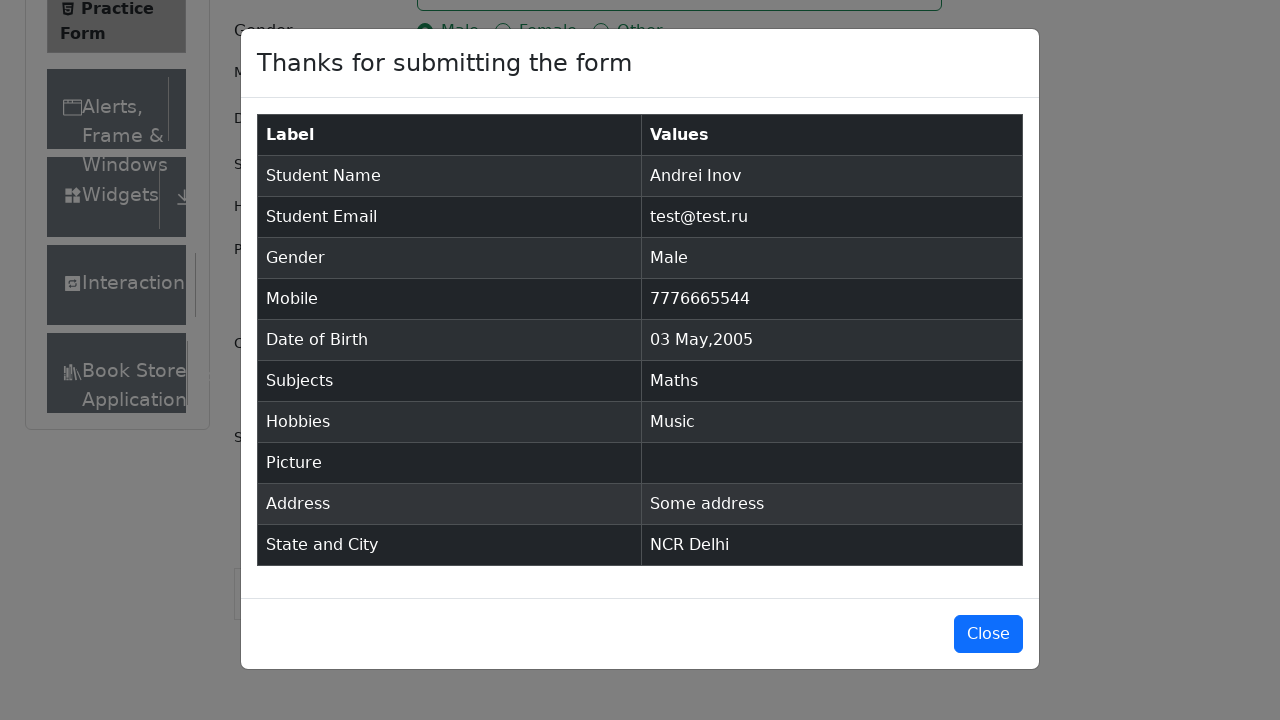

Verified email 'test@test.ru' displayed in results
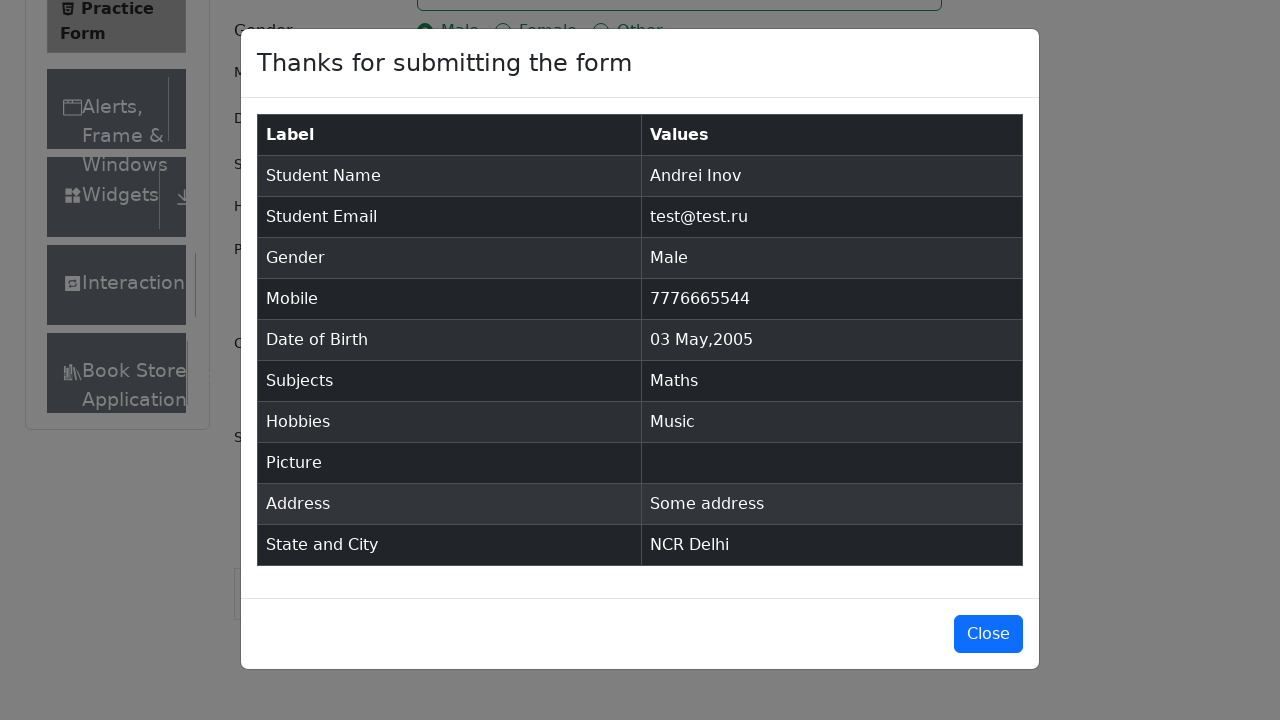

Verified gender 'Male' displayed in results
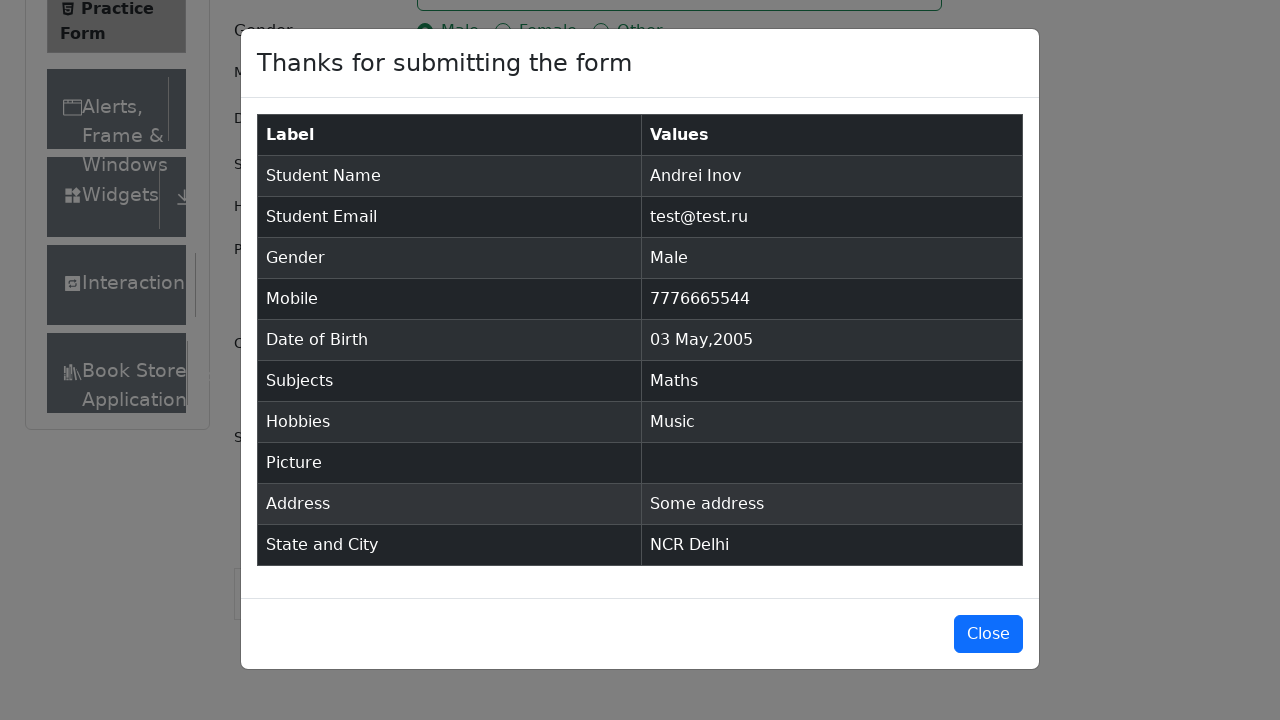

Verified phone number '7776665544' displayed in results
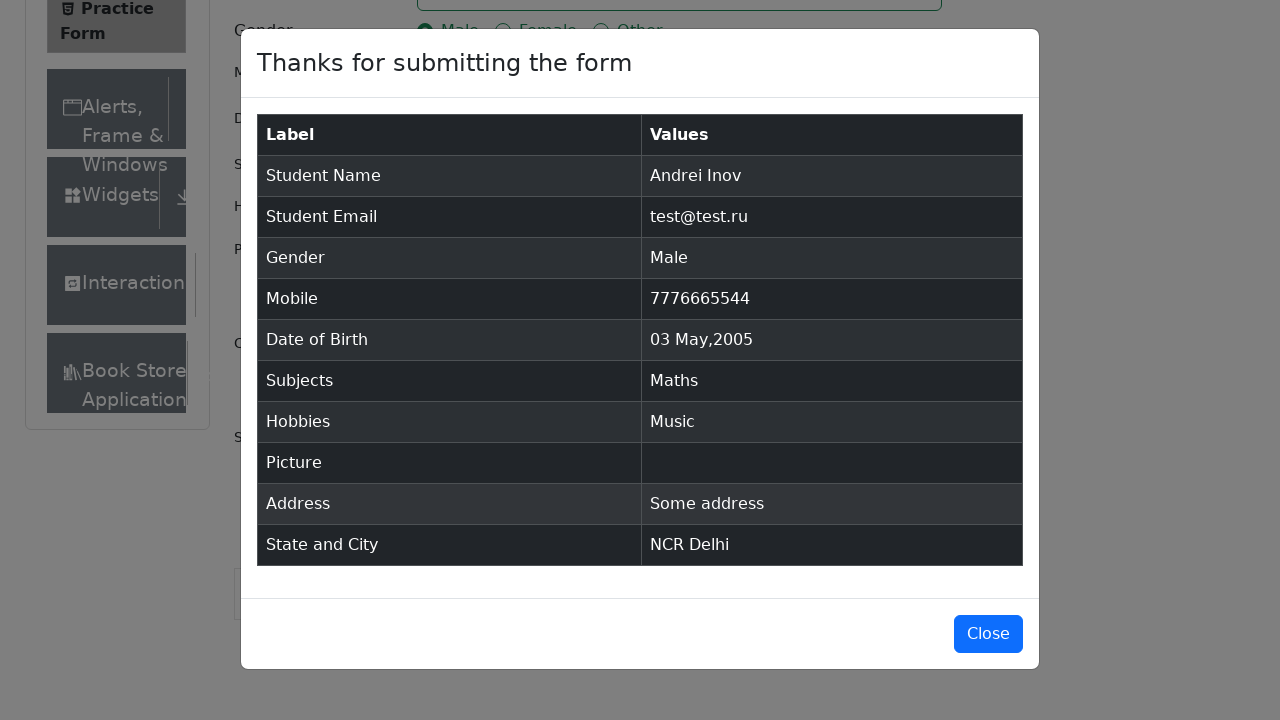

Verified date of birth '03 May,2005' displayed in results
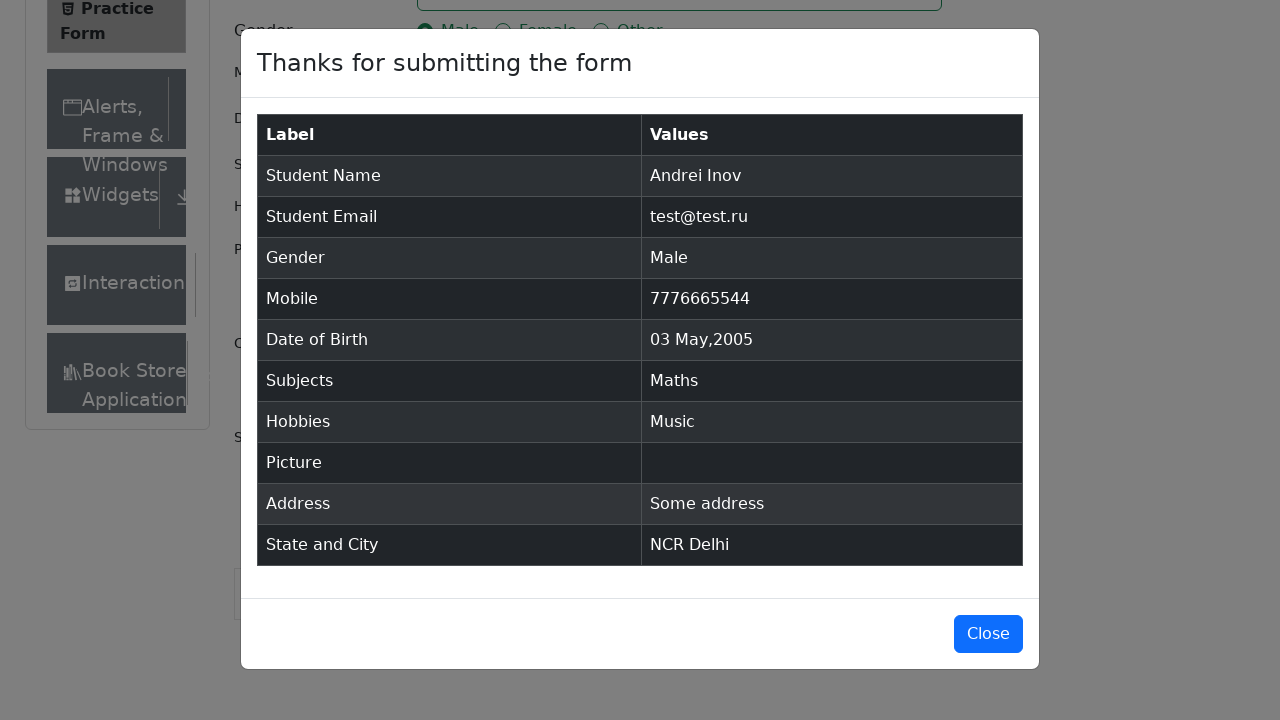

Verified subject 'Maths' displayed in results
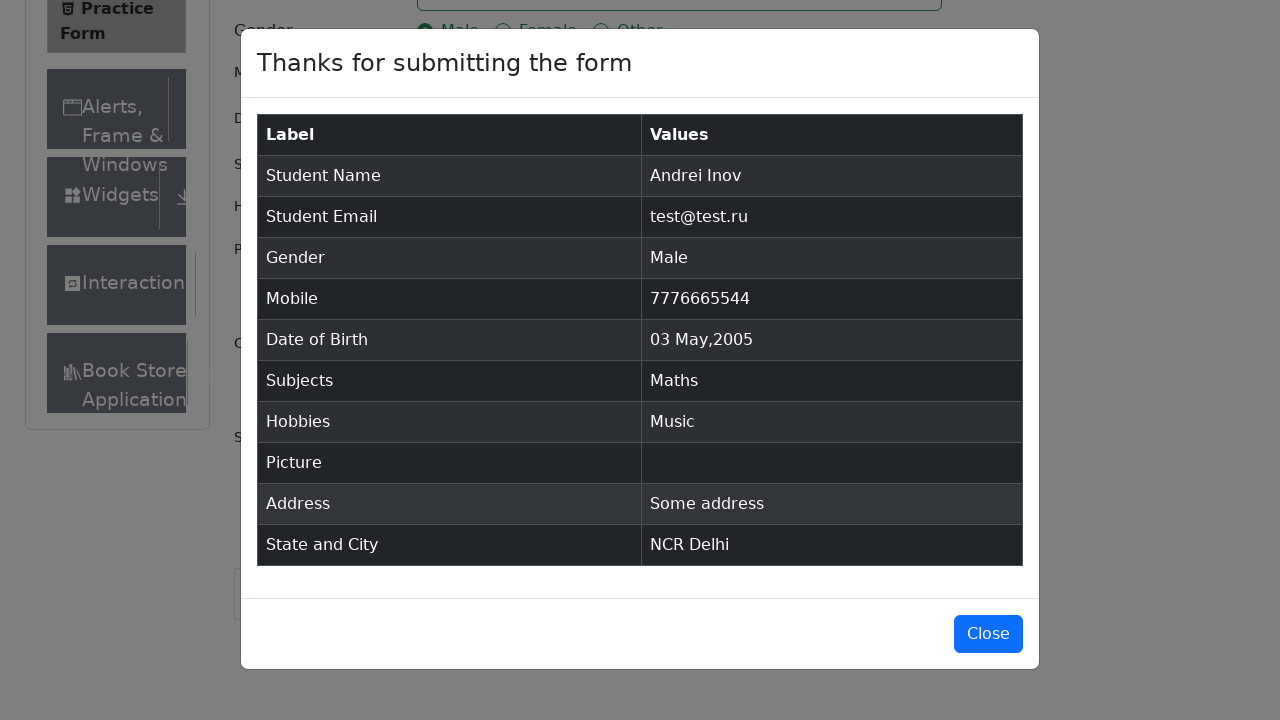

Verified hobby 'Music' displayed in results
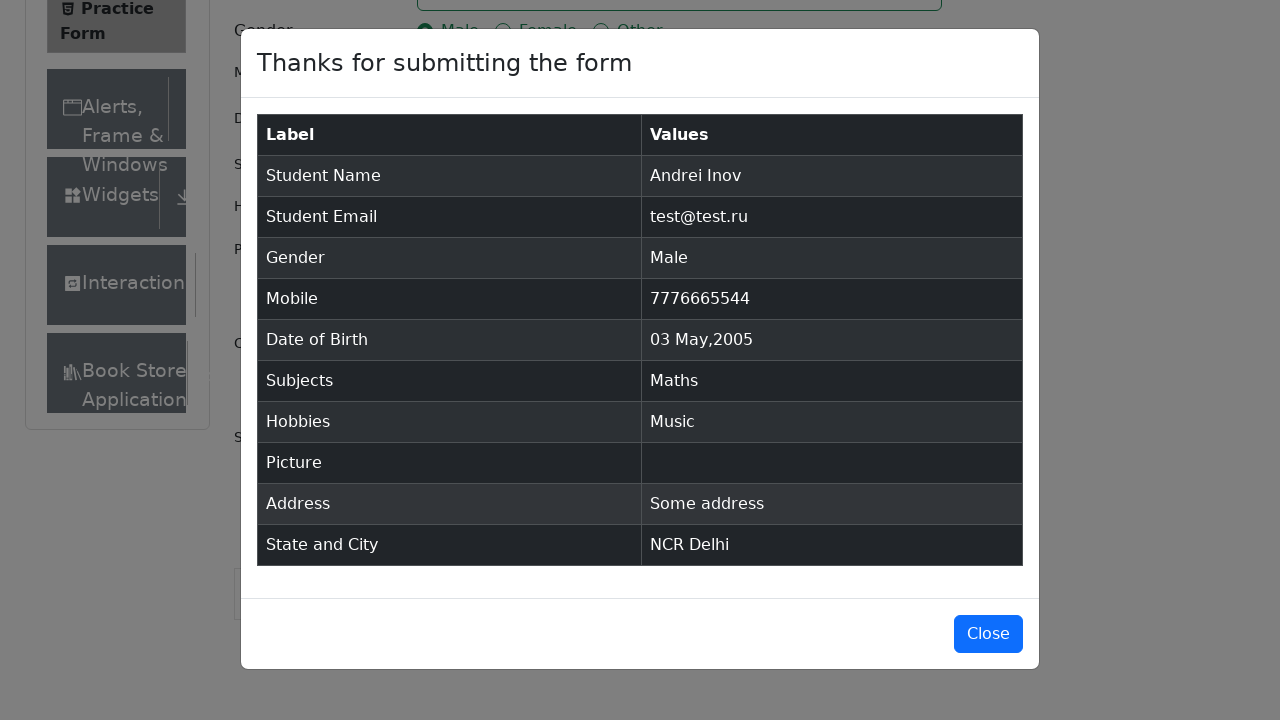

Verified address 'Some address' displayed in results
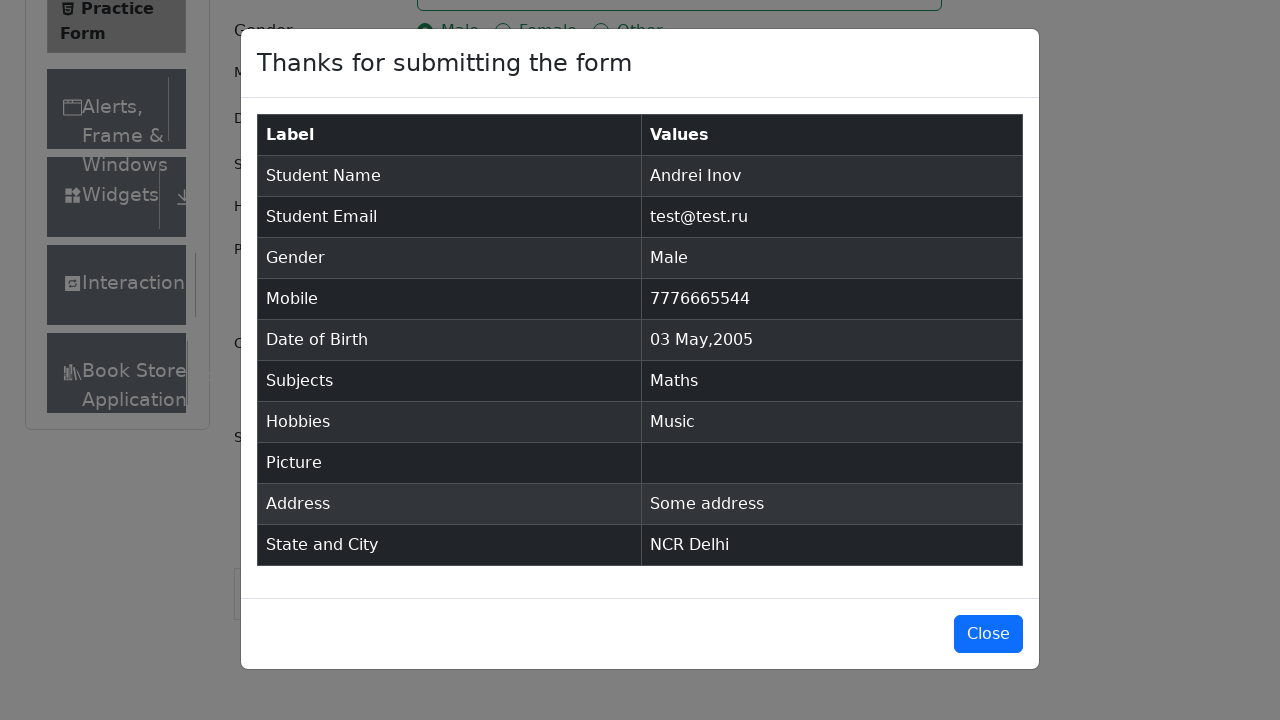

Verified state and city 'NCR Delhi' displayed in results
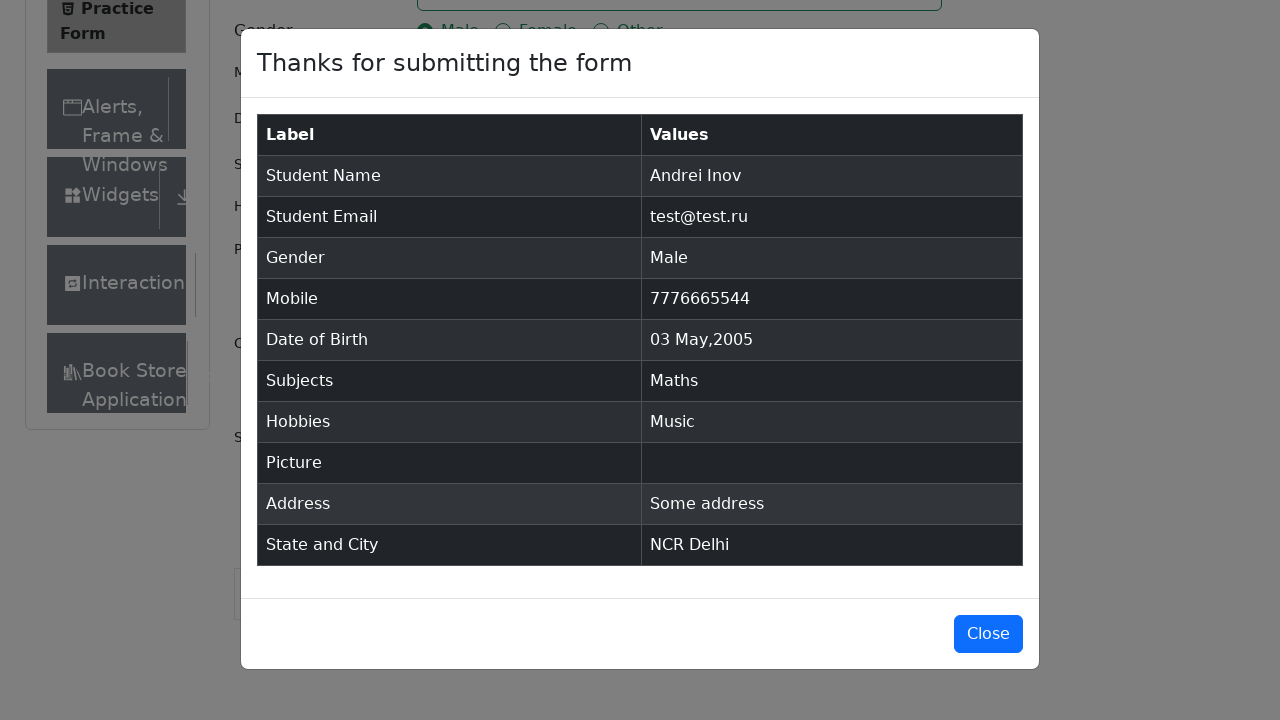

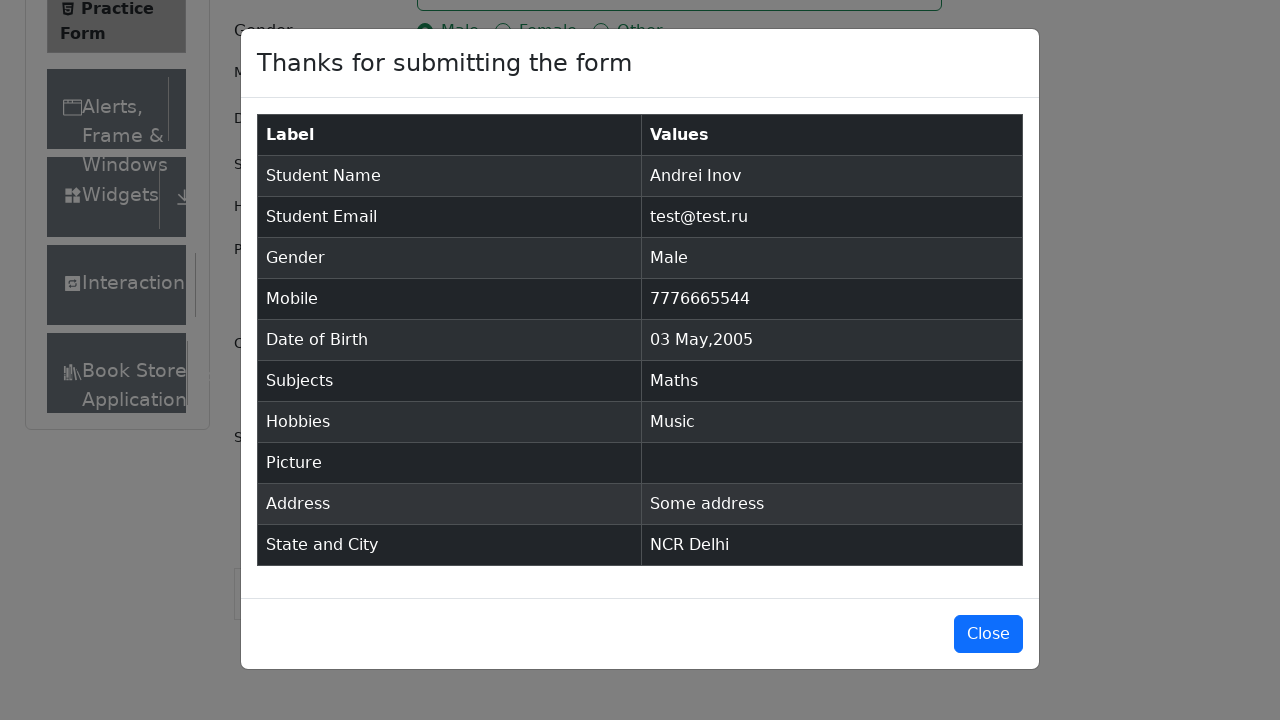